Tests alert handling functionality by clicking a button to trigger an alert and taking a screenshot

Starting URL: https://www.leafground.com/alert.xhtml

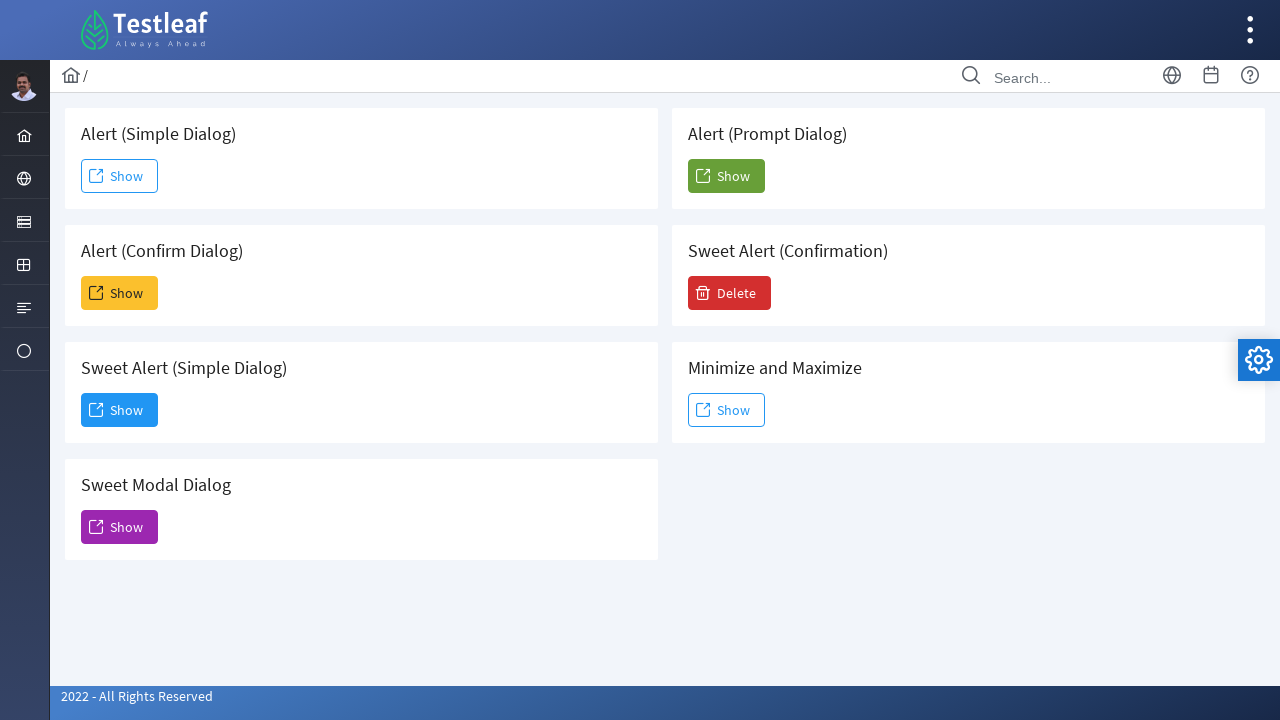

Clicked button to trigger alert at (120, 176) on xpath=//button[@id='j_idt88:j_idt91']
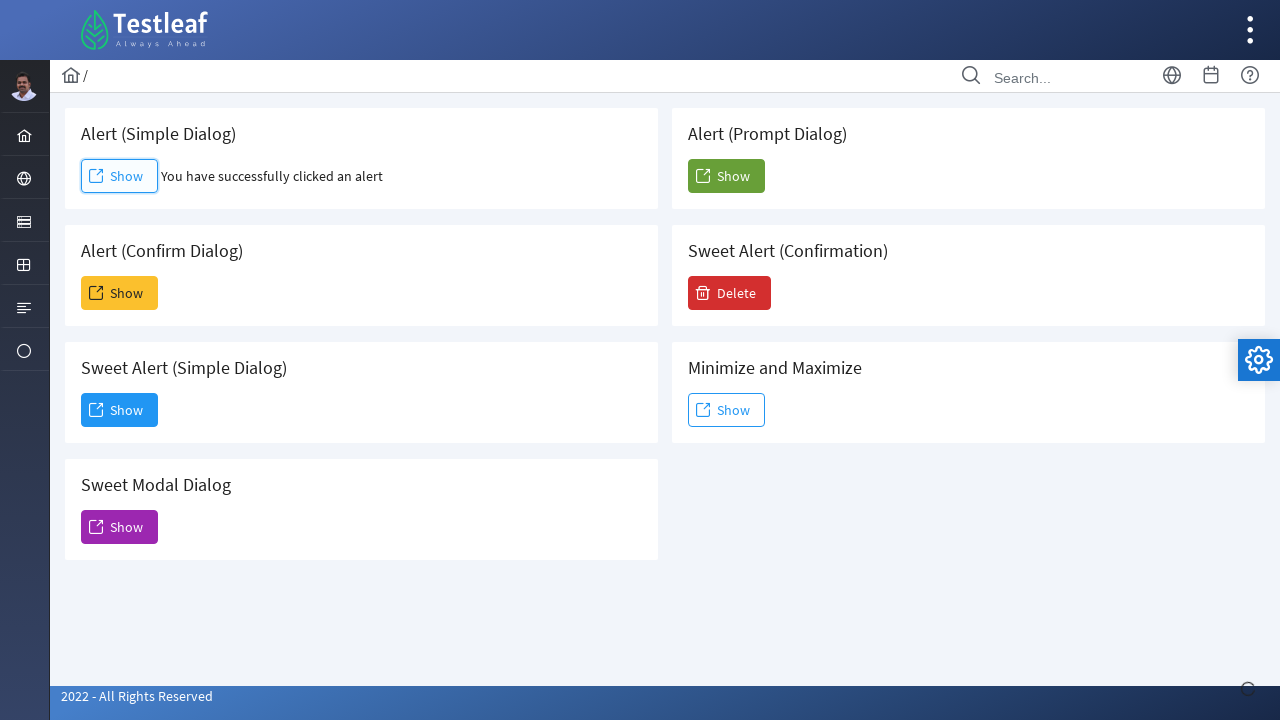

Waited for alert to appear
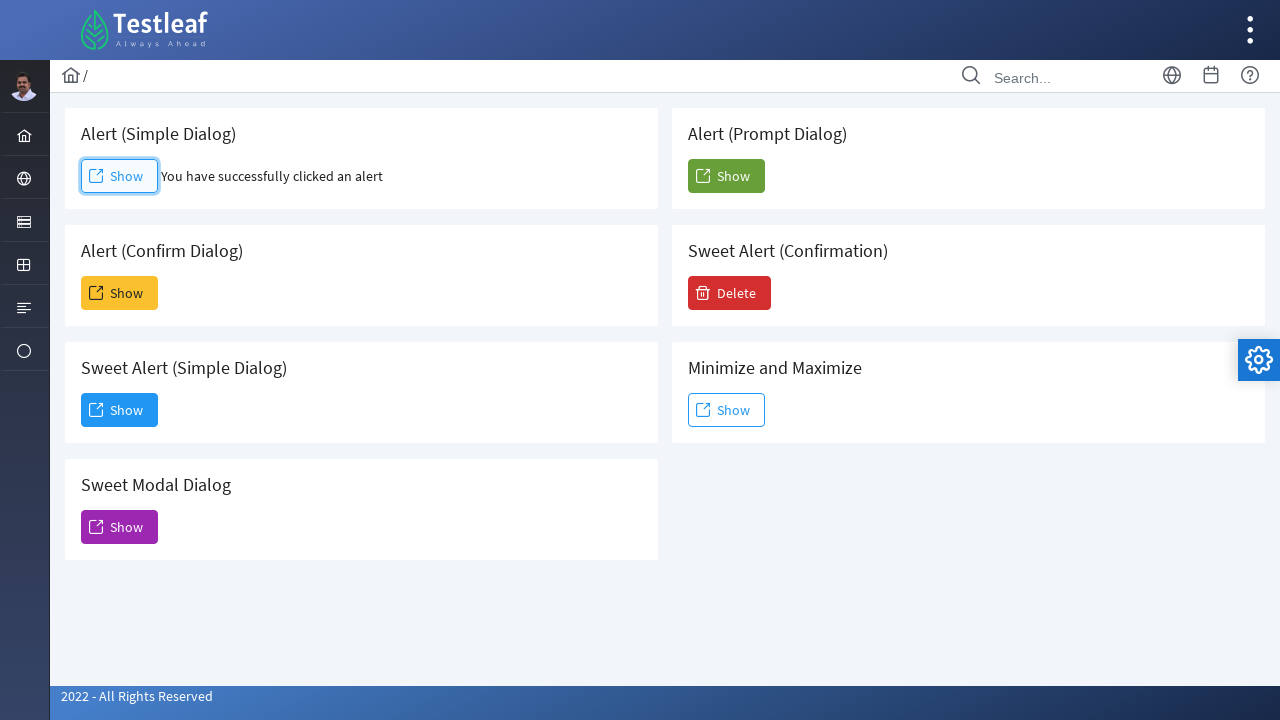

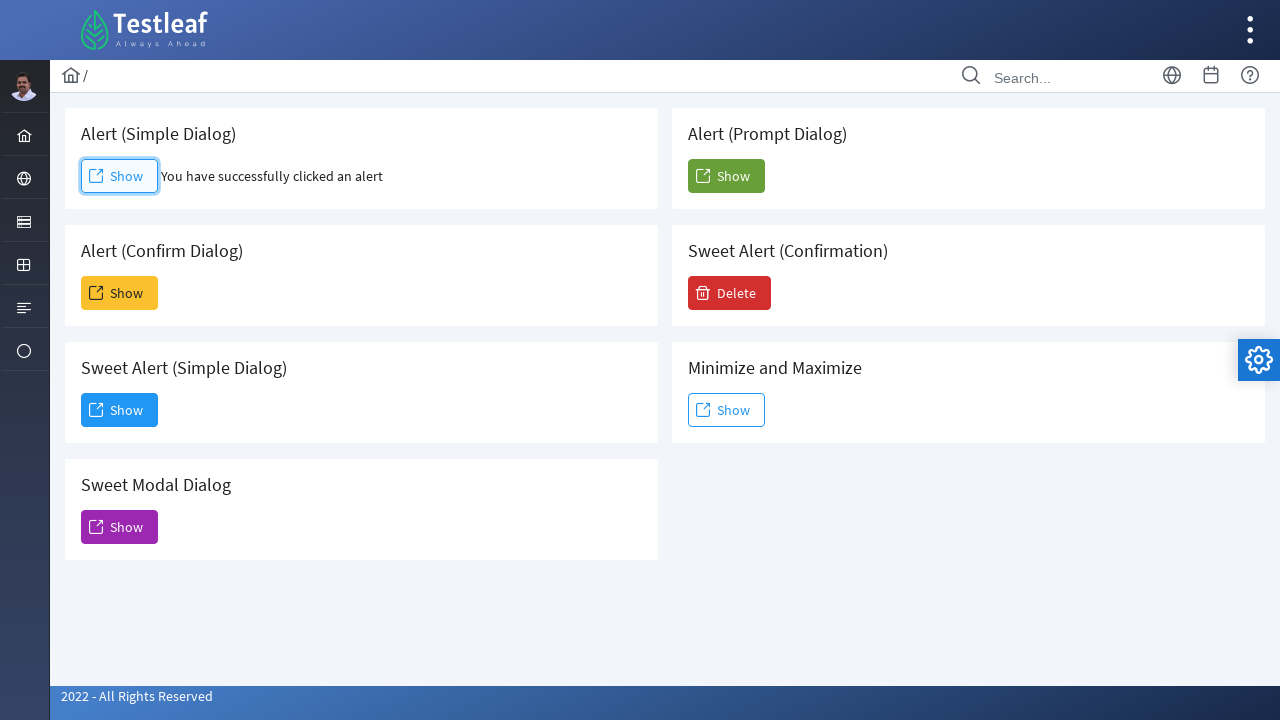